Tests that the browser back button correctly navigates between filter views.

Starting URL: https://demo.playwright.dev/todomvc

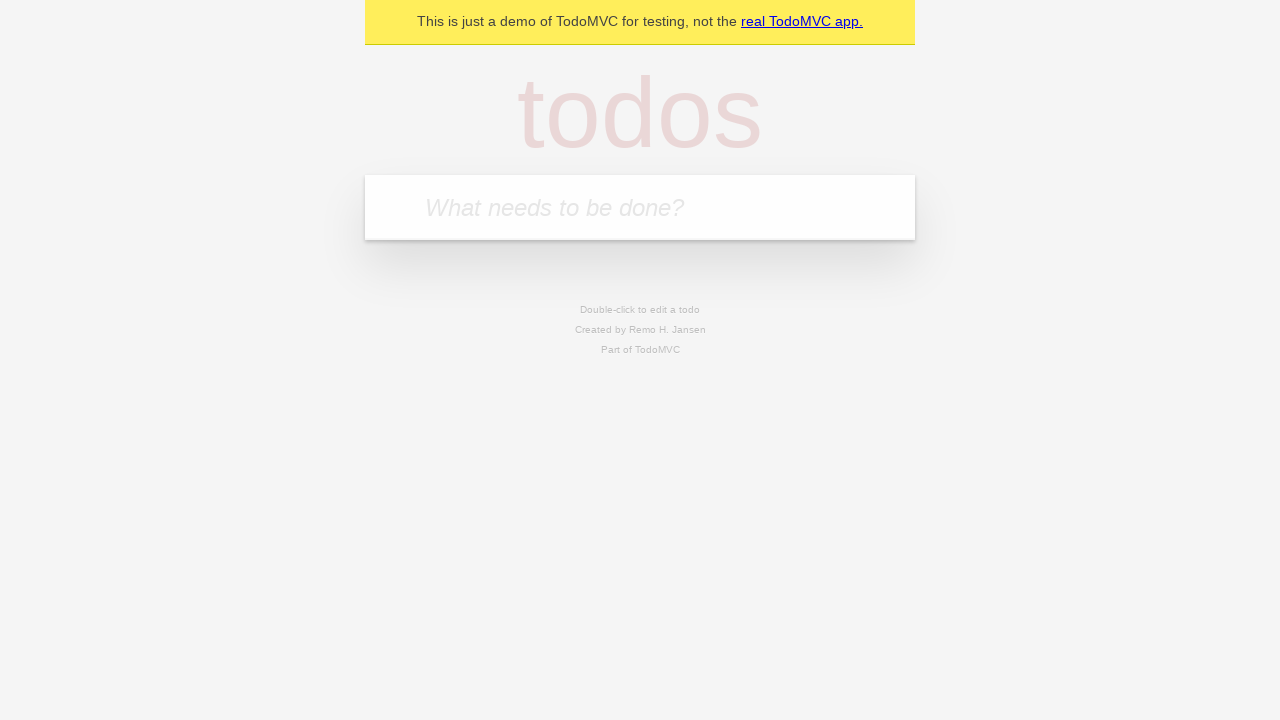

Filled todo input with 'buy some cheese' on internal:attr=[placeholder="What needs to be done?"i]
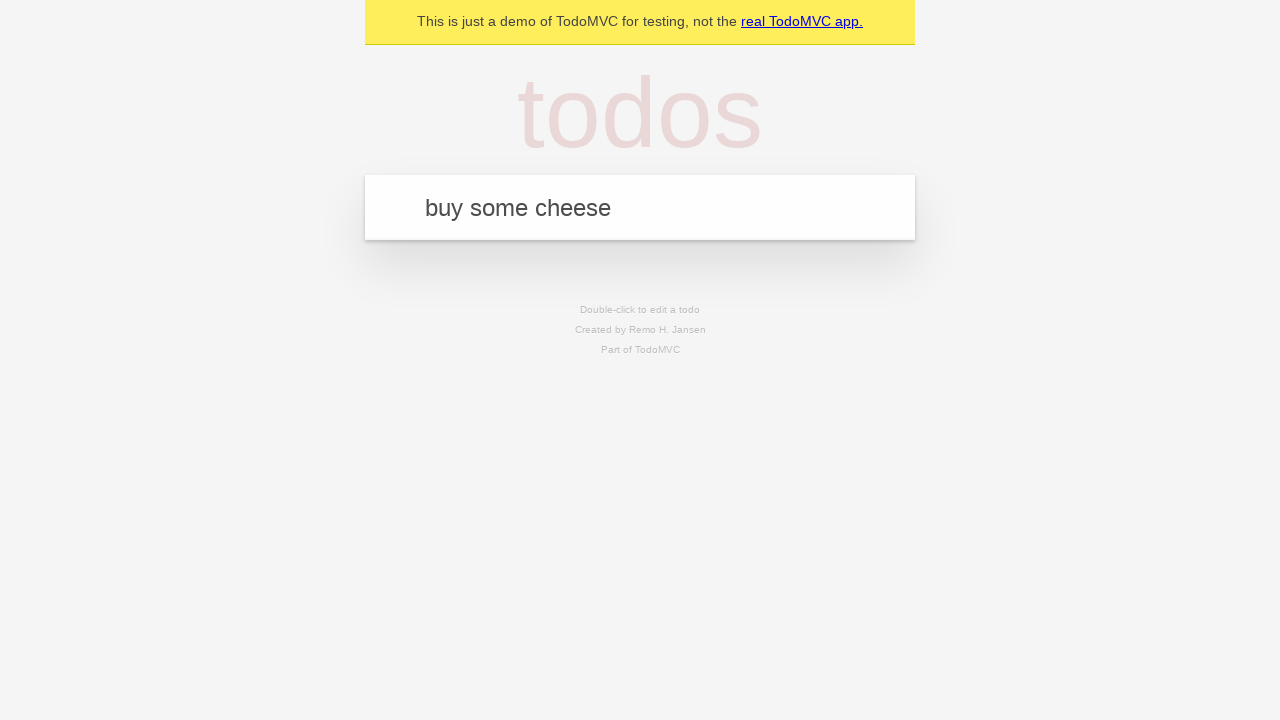

Pressed Enter to add first todo on internal:attr=[placeholder="What needs to be done?"i]
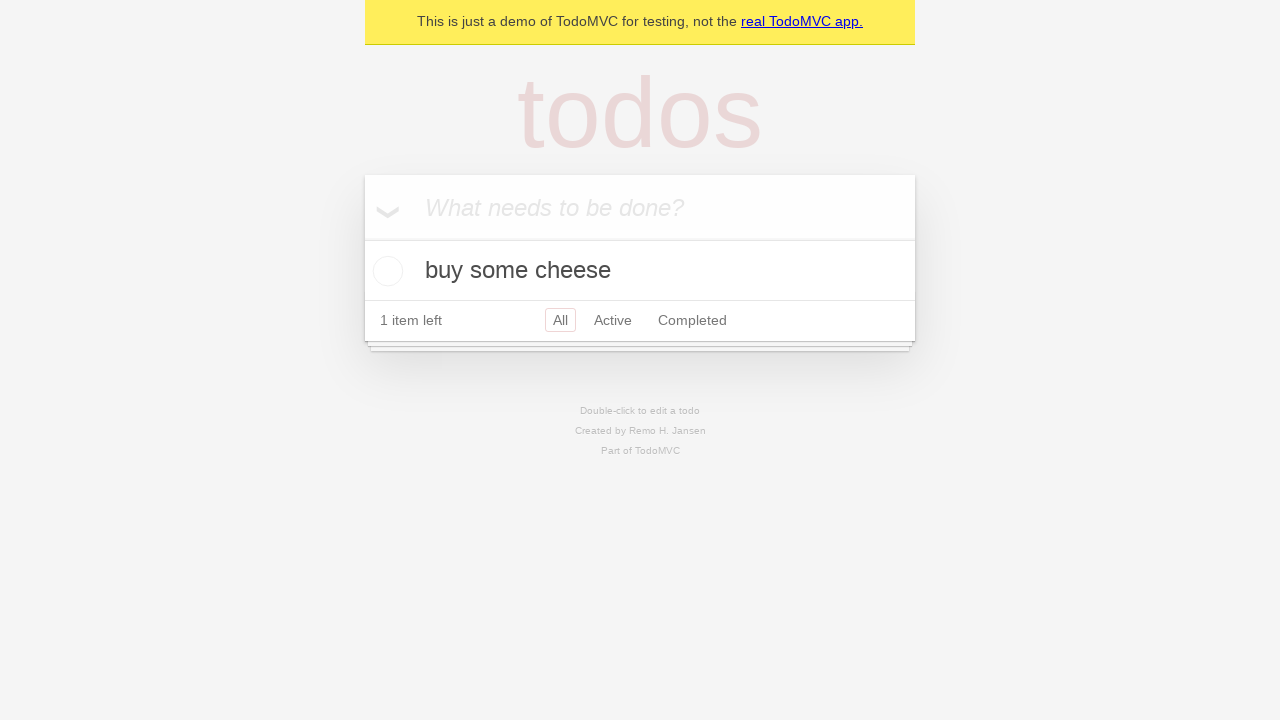

Filled todo input with 'feed the cat' on internal:attr=[placeholder="What needs to be done?"i]
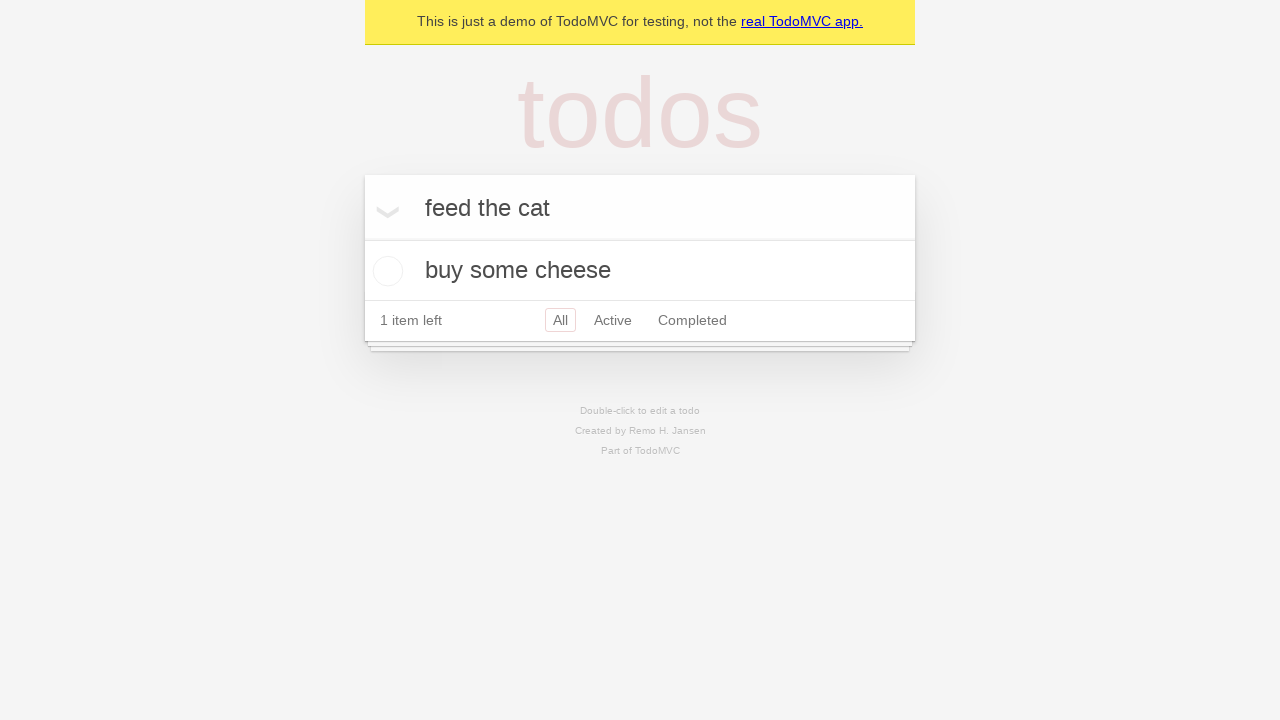

Pressed Enter to add second todo on internal:attr=[placeholder="What needs to be done?"i]
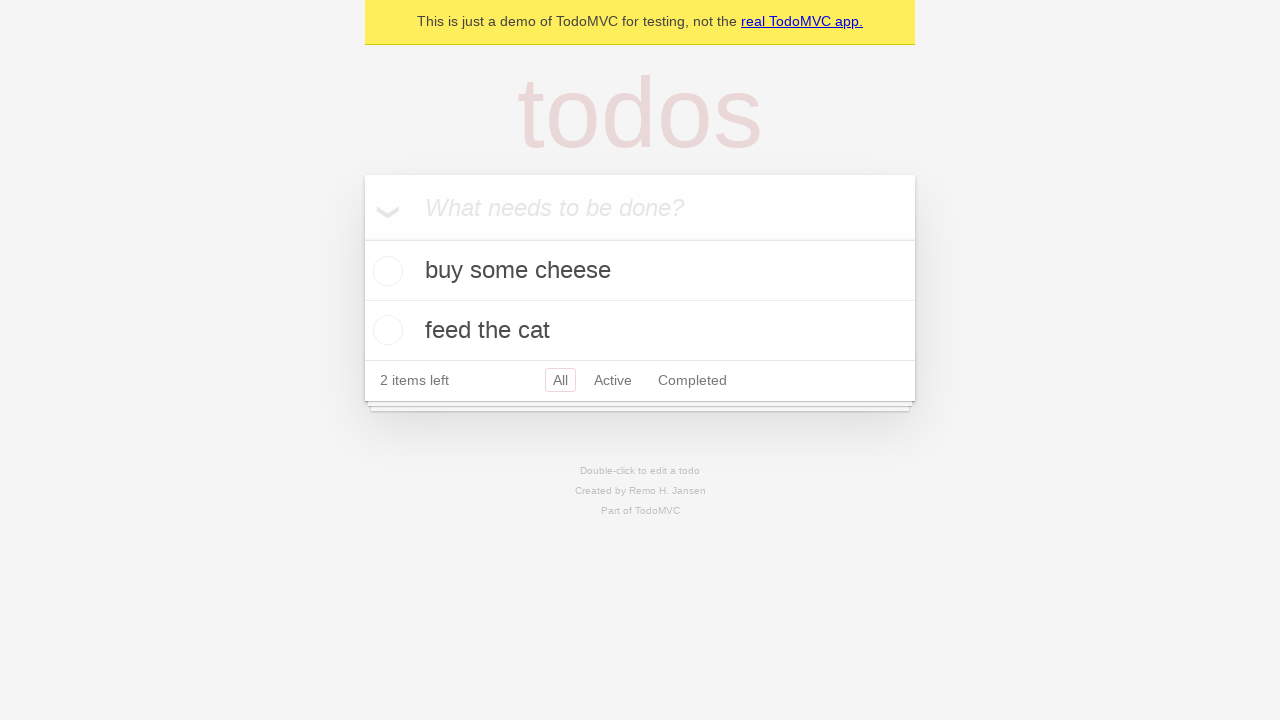

Filled todo input with 'book a doctors appointment' on internal:attr=[placeholder="What needs to be done?"i]
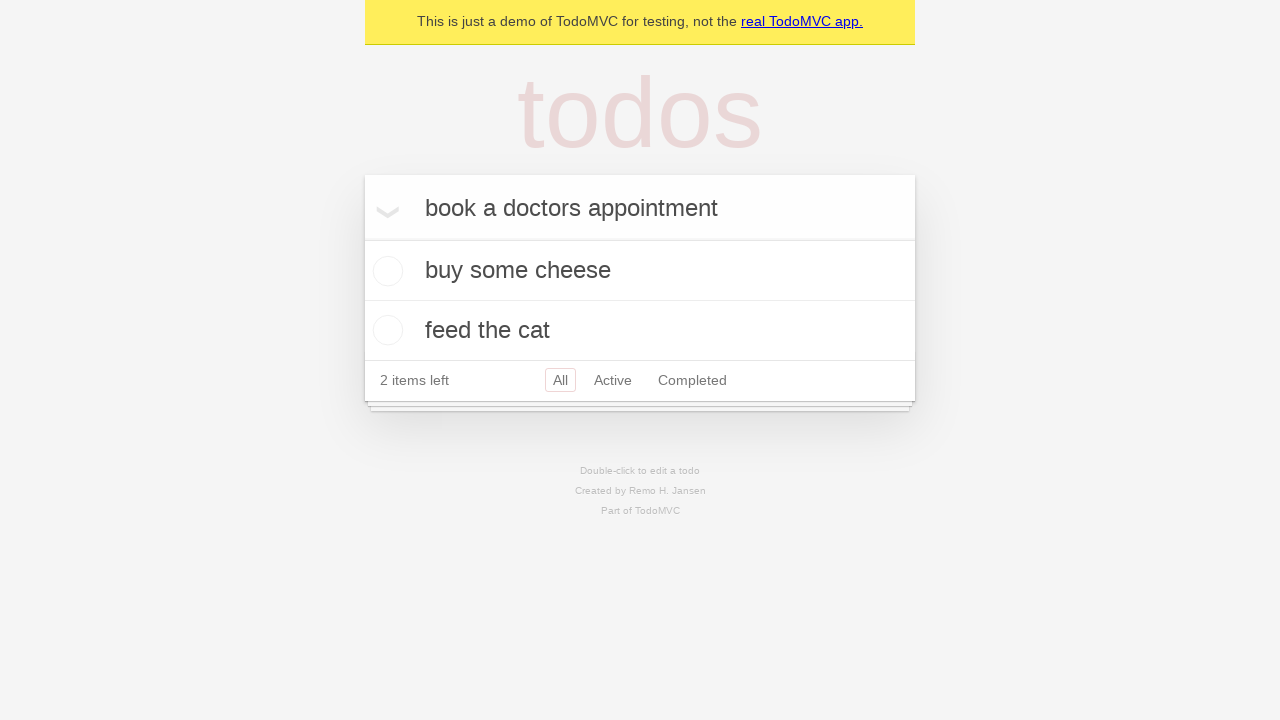

Pressed Enter to add third todo on internal:attr=[placeholder="What needs to be done?"i]
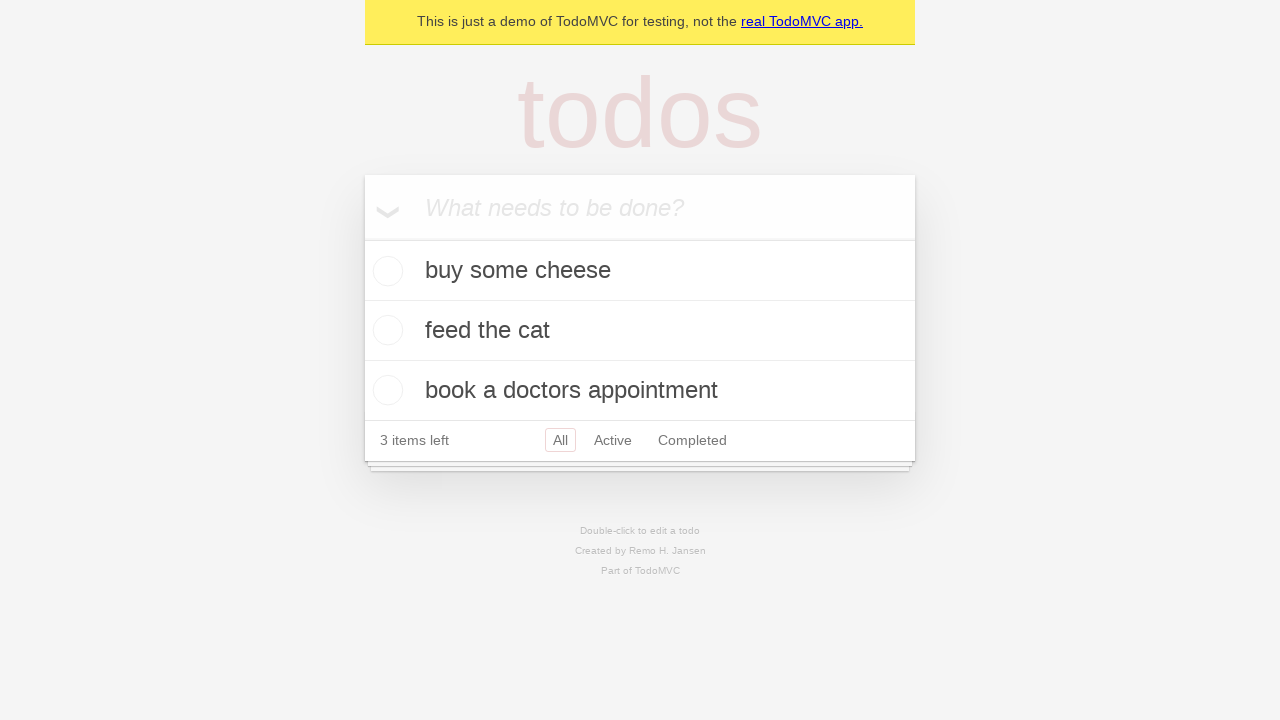

Checked the second todo item at (385, 330) on internal:testid=[data-testid="todo-item"s] >> nth=1 >> internal:role=checkbox
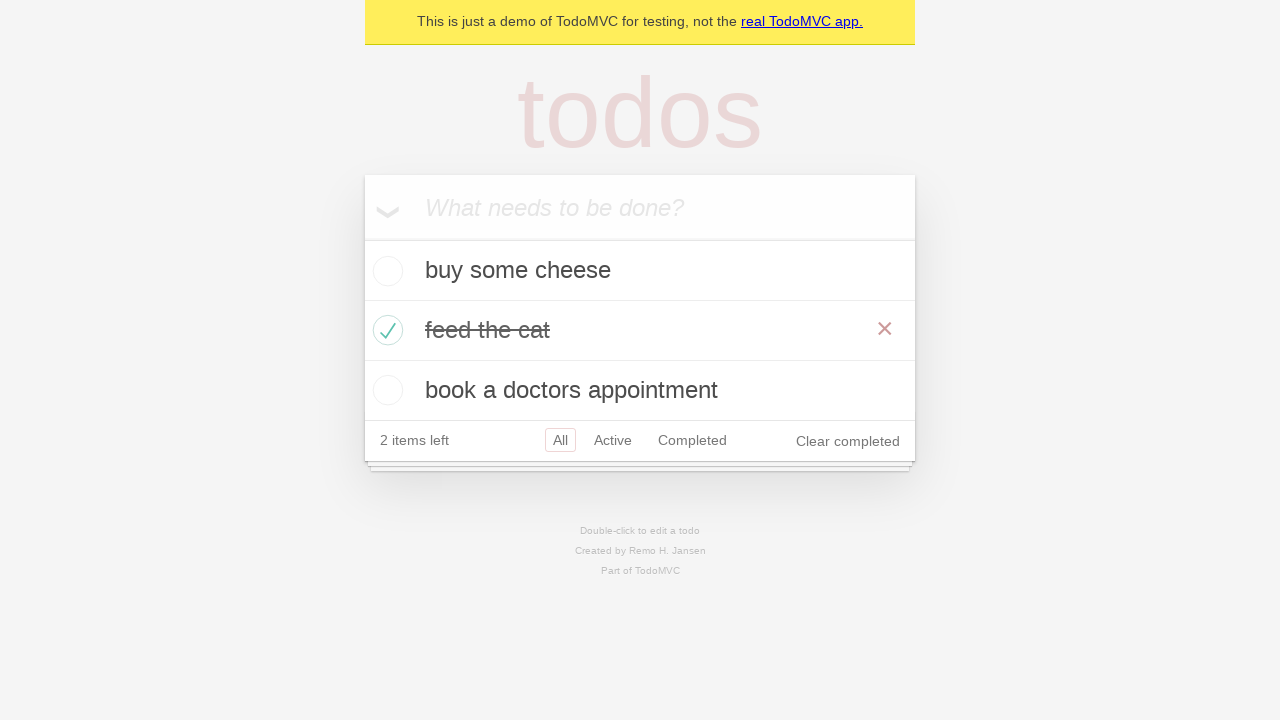

Clicked 'All' filter link at (560, 440) on internal:role=link[name="All"i]
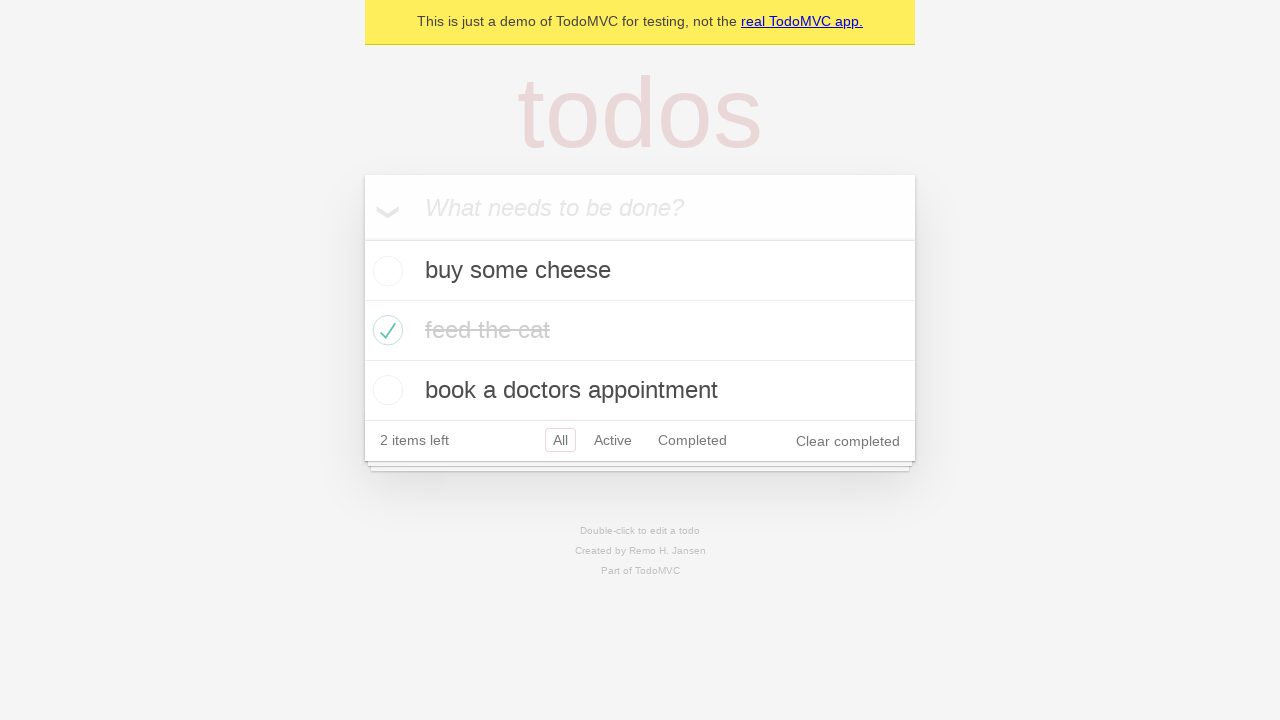

Clicked 'Active' filter link at (613, 440) on internal:role=link[name="Active"i]
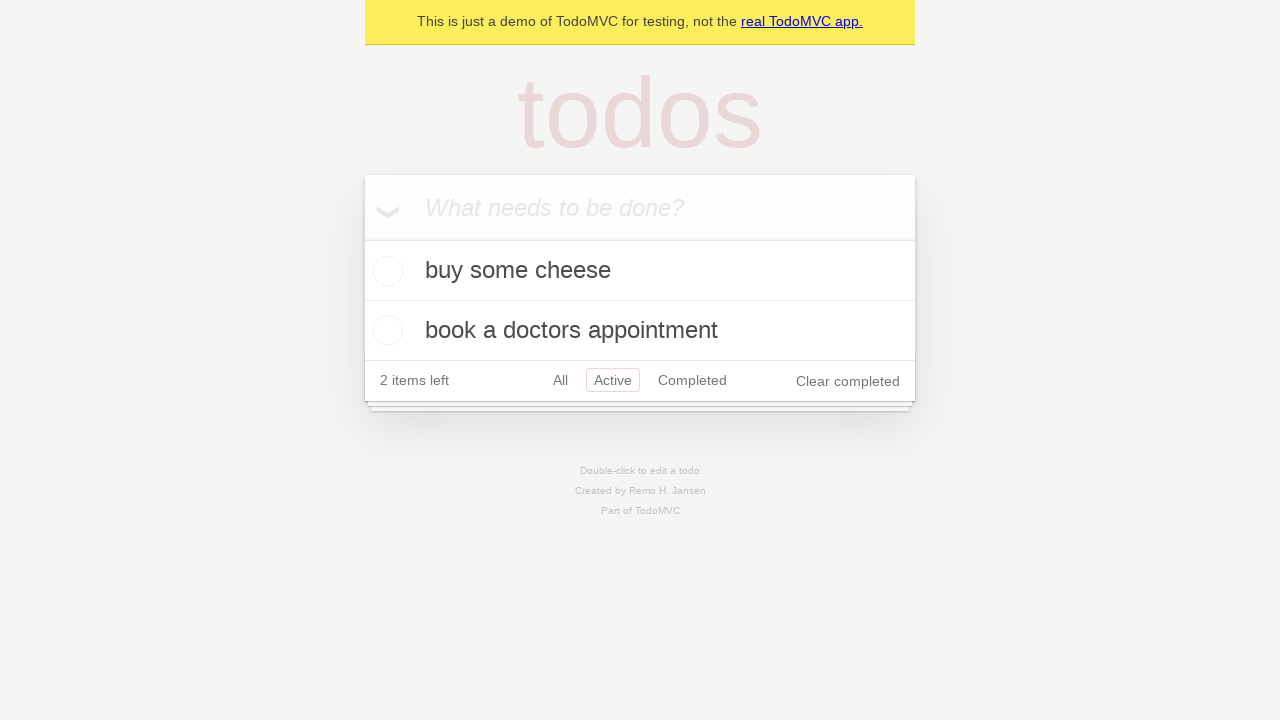

Clicked 'Completed' filter link at (692, 380) on internal:role=link[name="Completed"i]
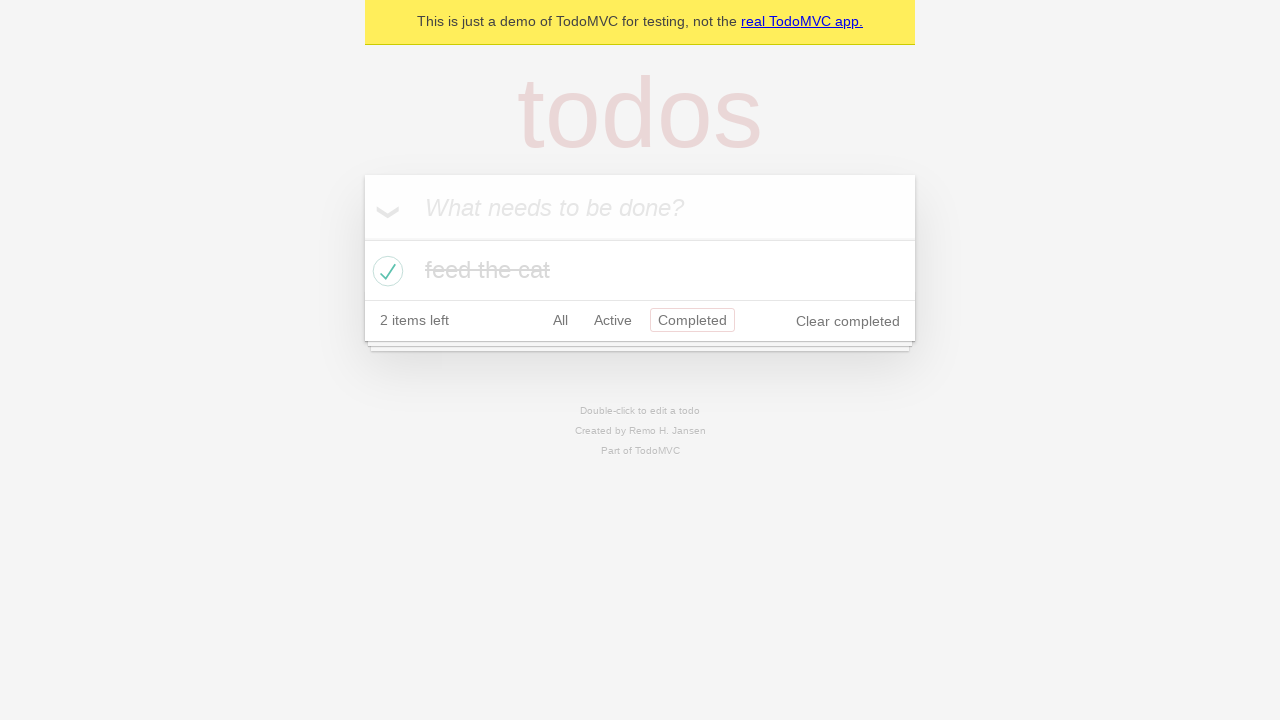

Navigated back to 'Active' filter view
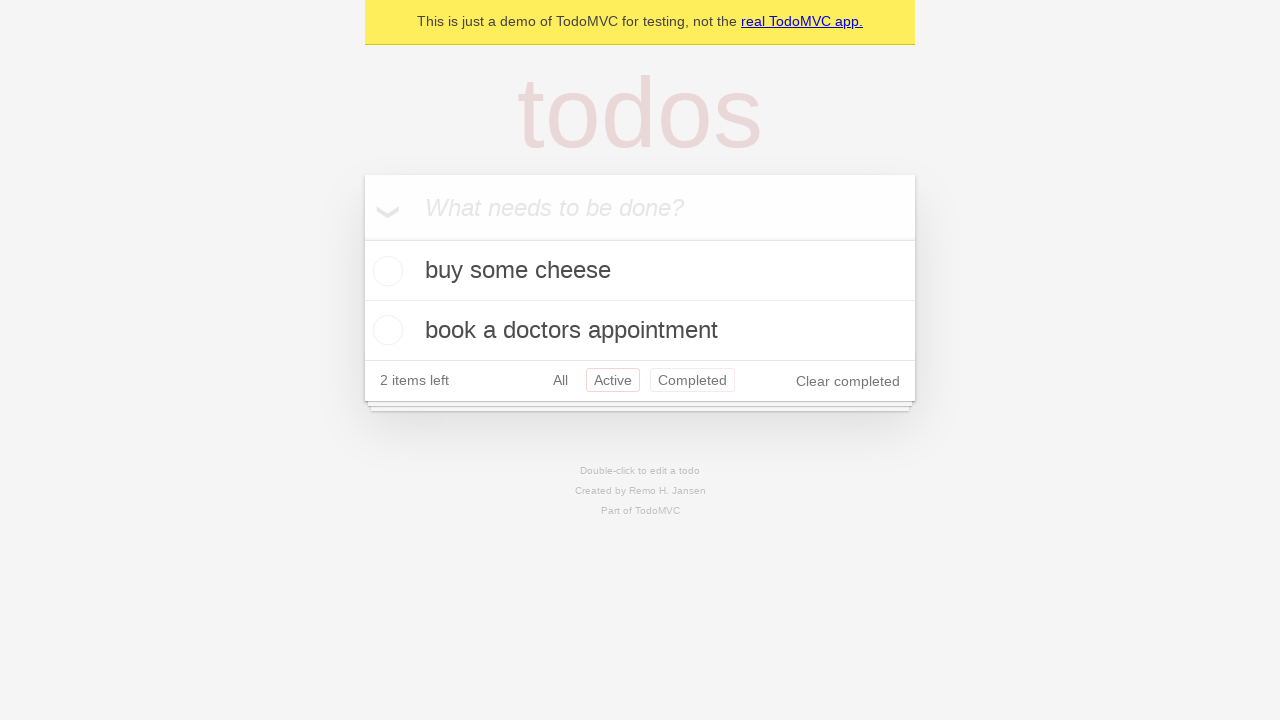

Navigated back to 'All' filter view
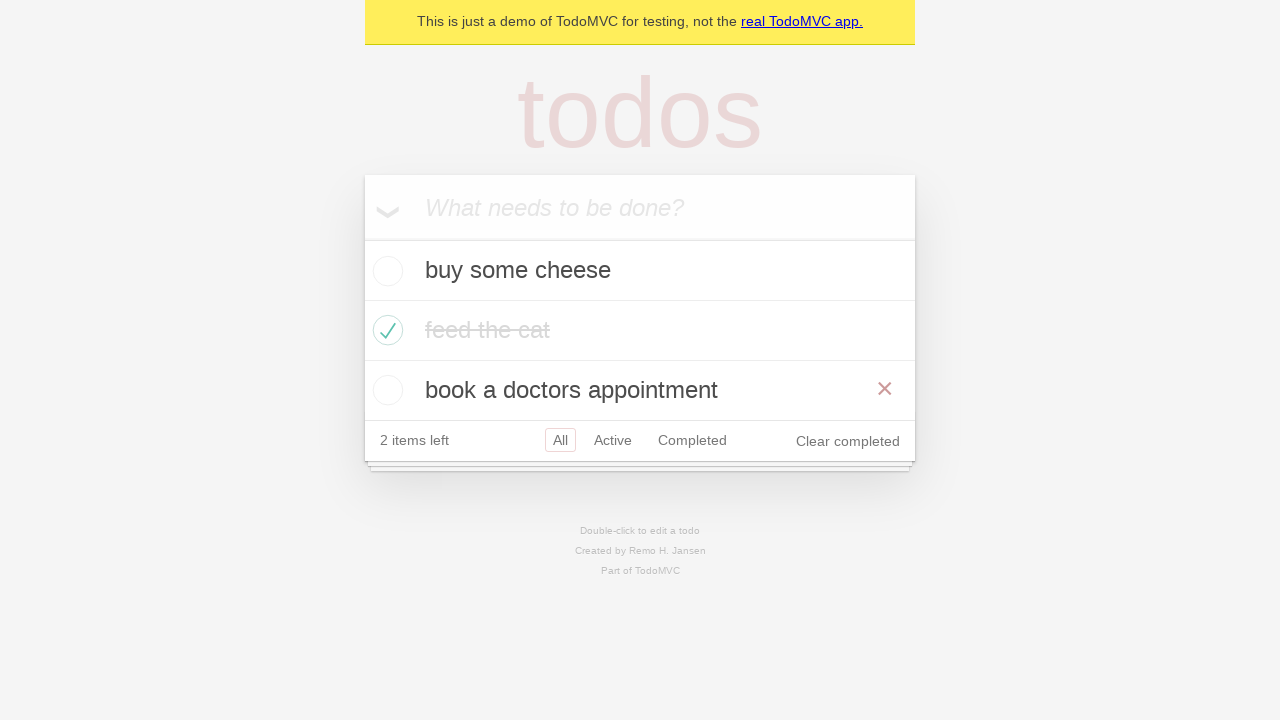

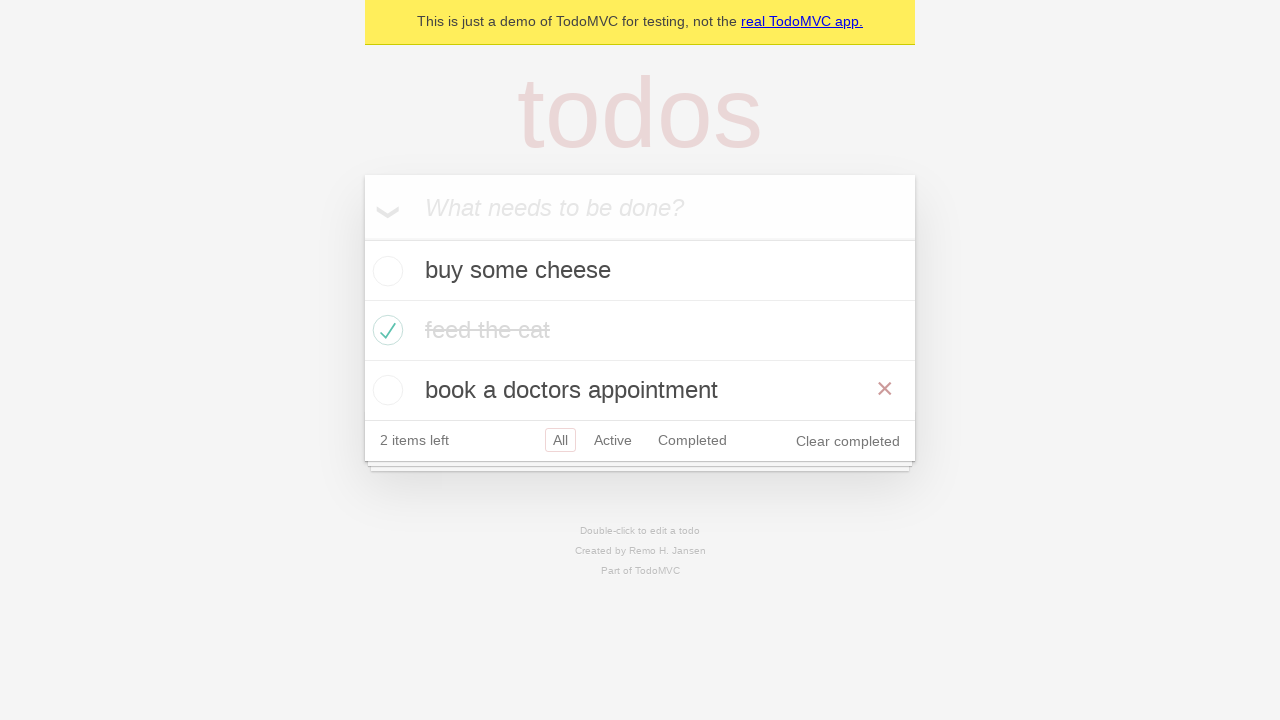